Tests right-click context menu functionality by performing a right-click on an image and selecting menu items from the popup menu

Starting URL: https://deluxe-menu.com/popup-mode-sample.html

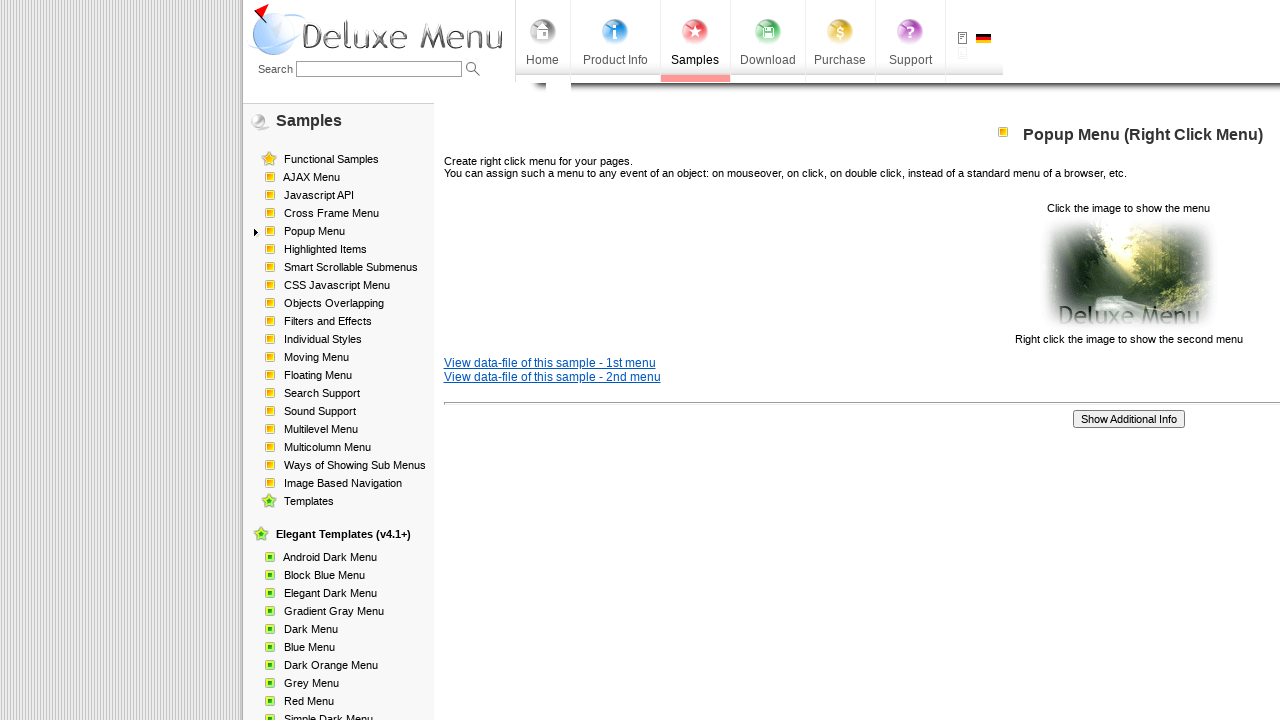

Located image element with cursor pointer style
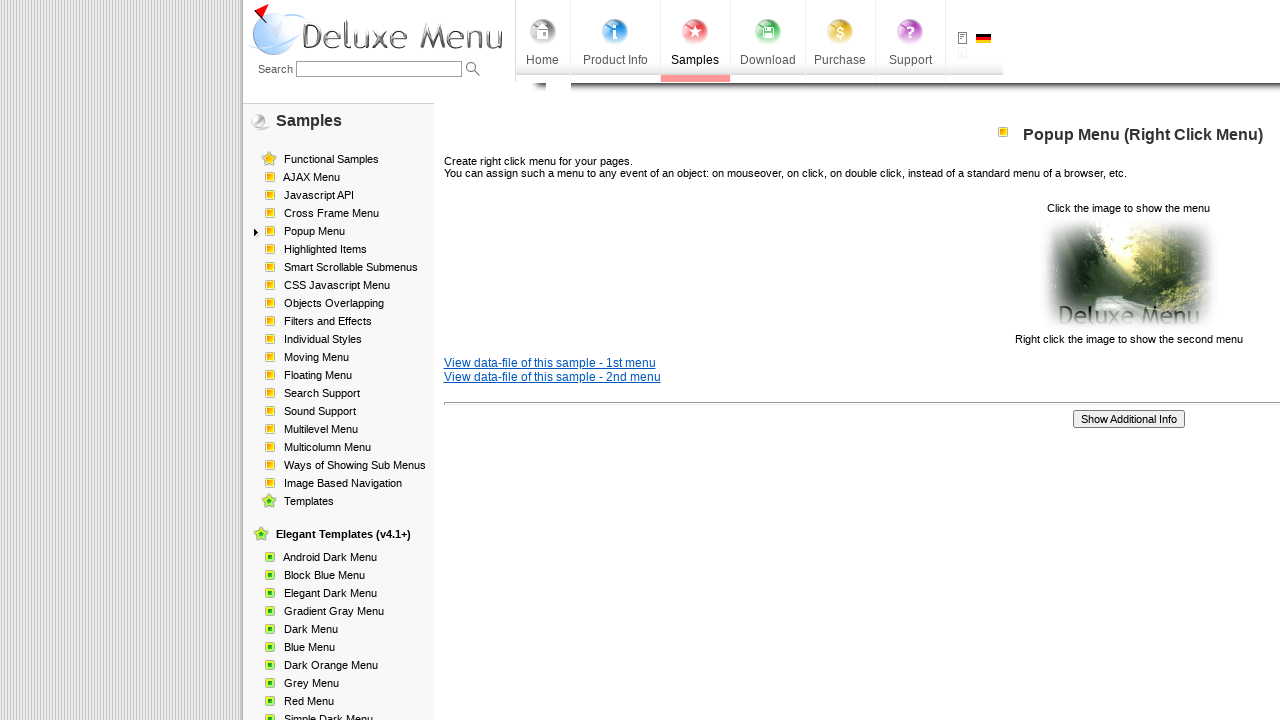

Right-clicked on image to open context menu at (1128, 274) on img[style='cursor: pointer;']
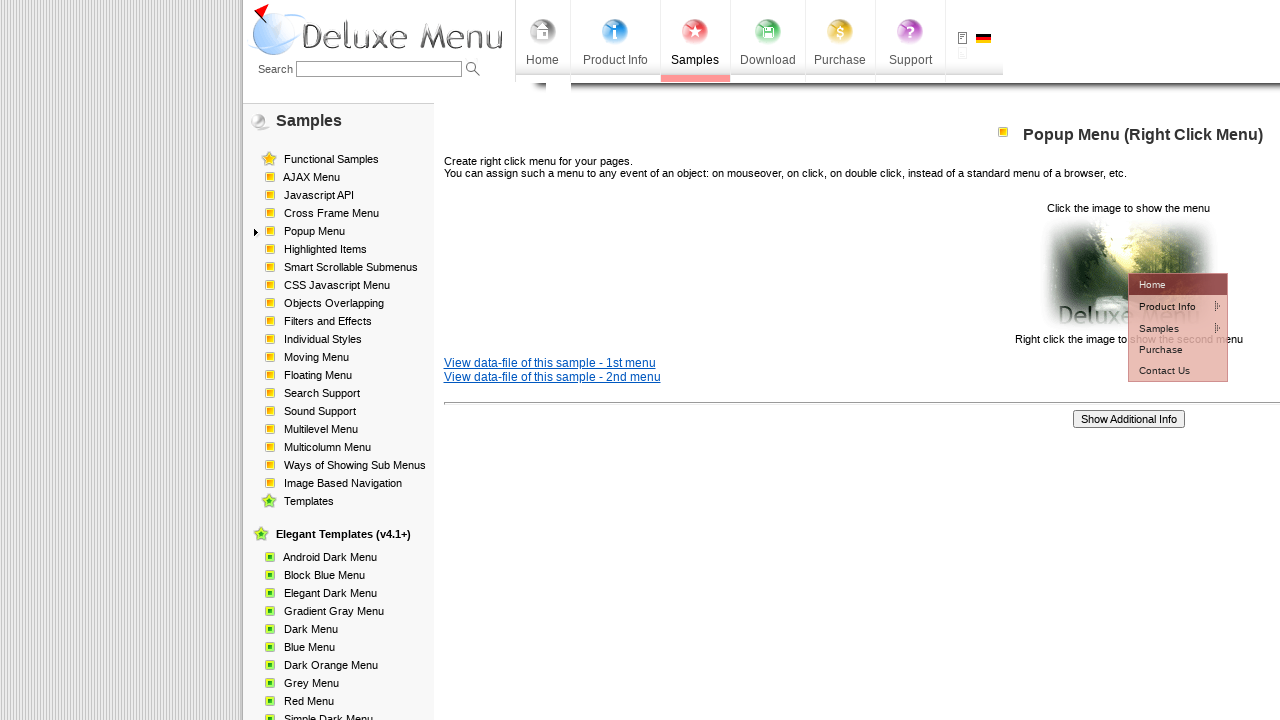

Clicked on first context menu item at (1165, 306) on #dm2m1i1tdT
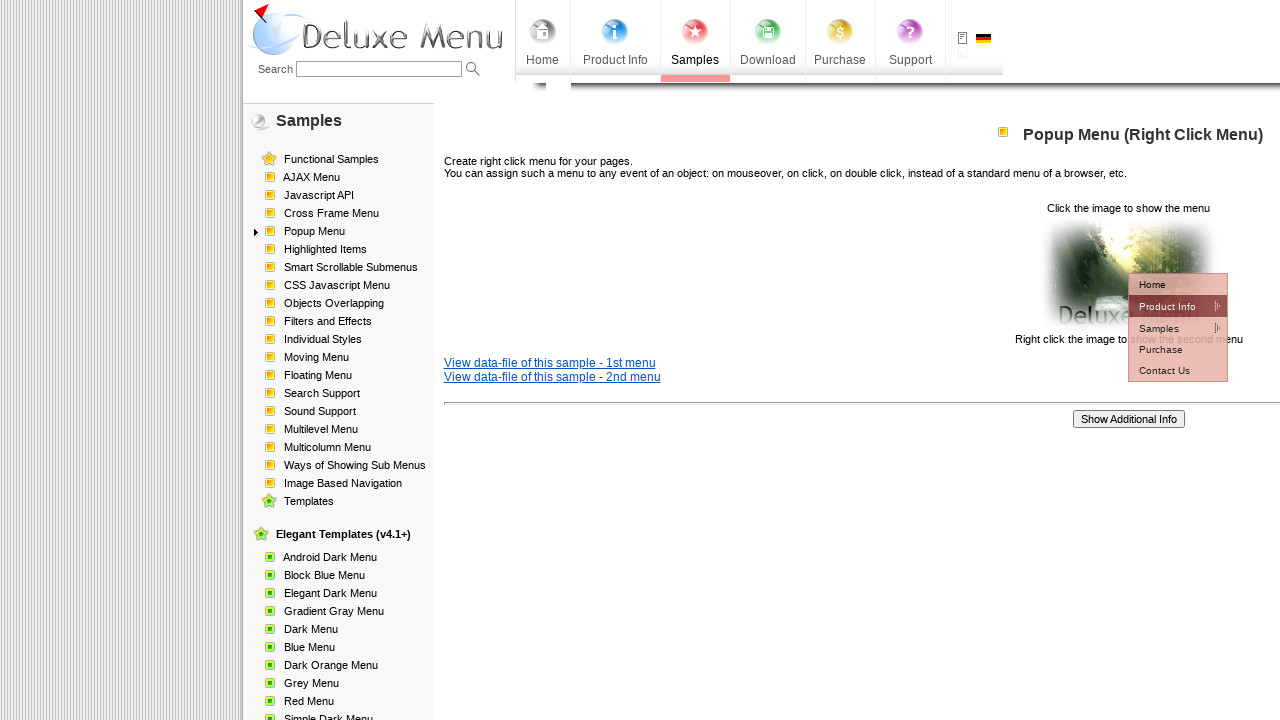

Clicked on second context menu item at (1052, 327) on #dm2m2i1tdT
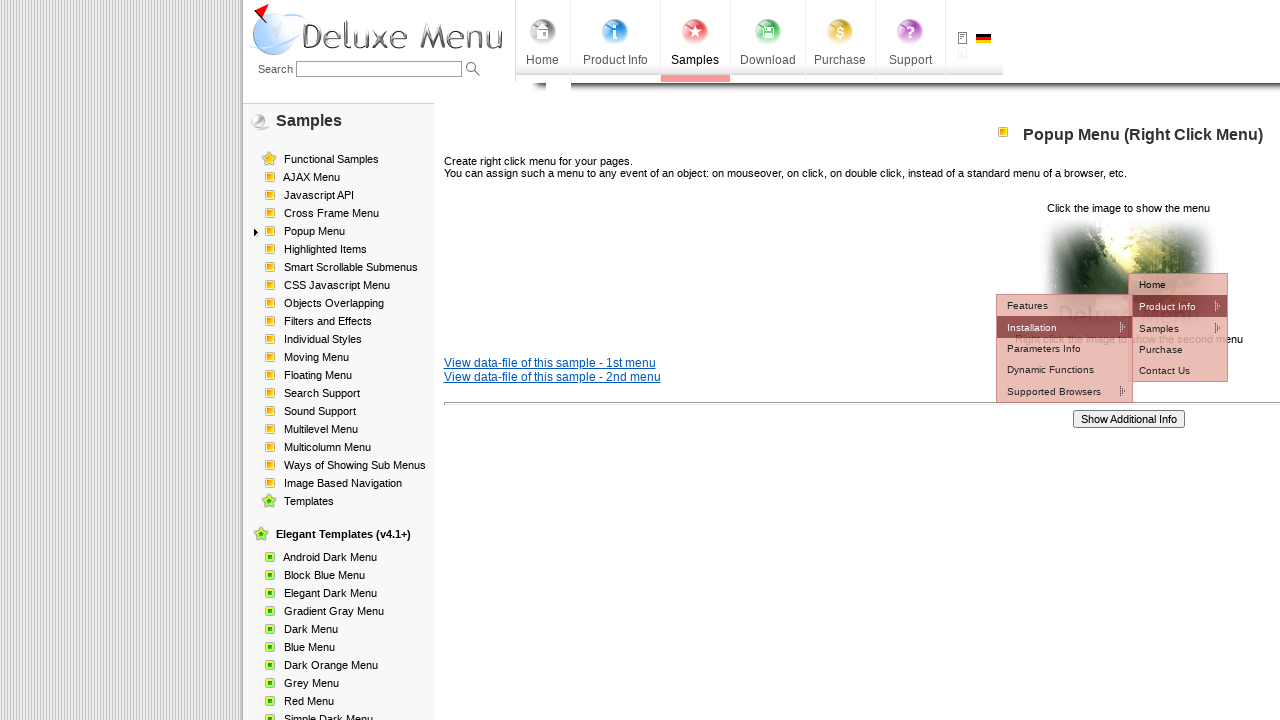

Clicked on third context menu item at (1178, 348) on #dm2m3i1tdT
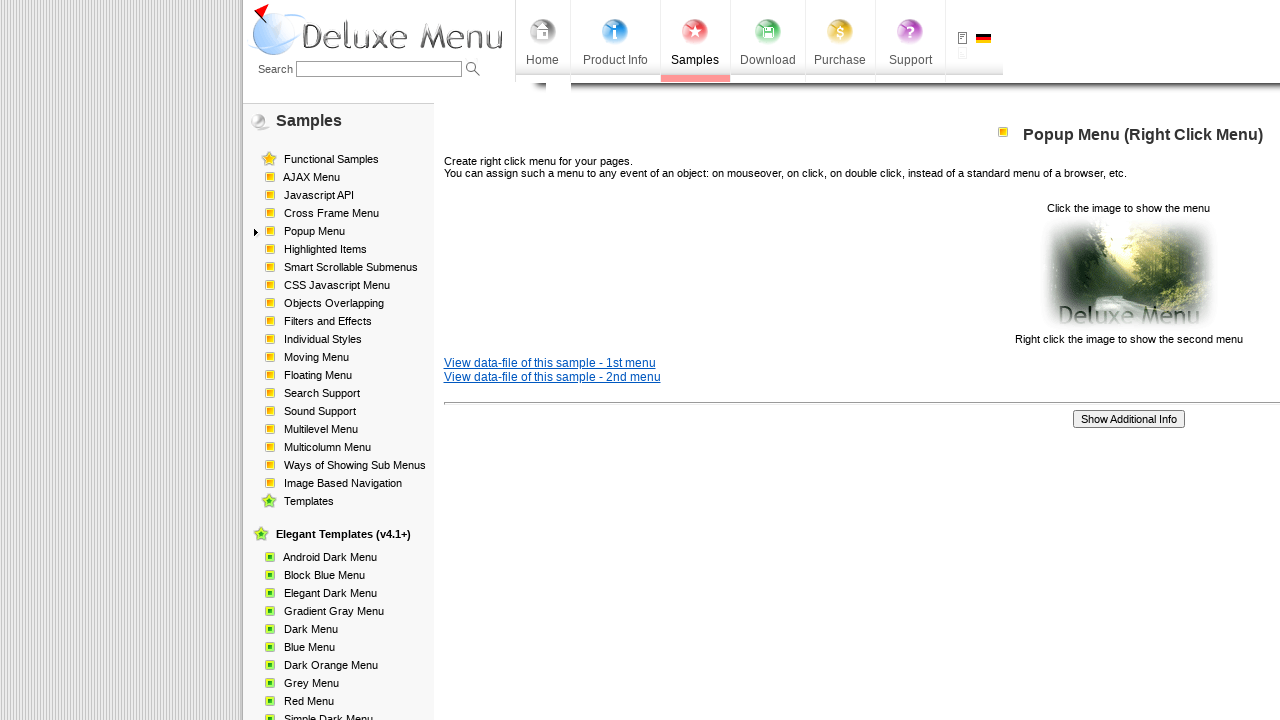

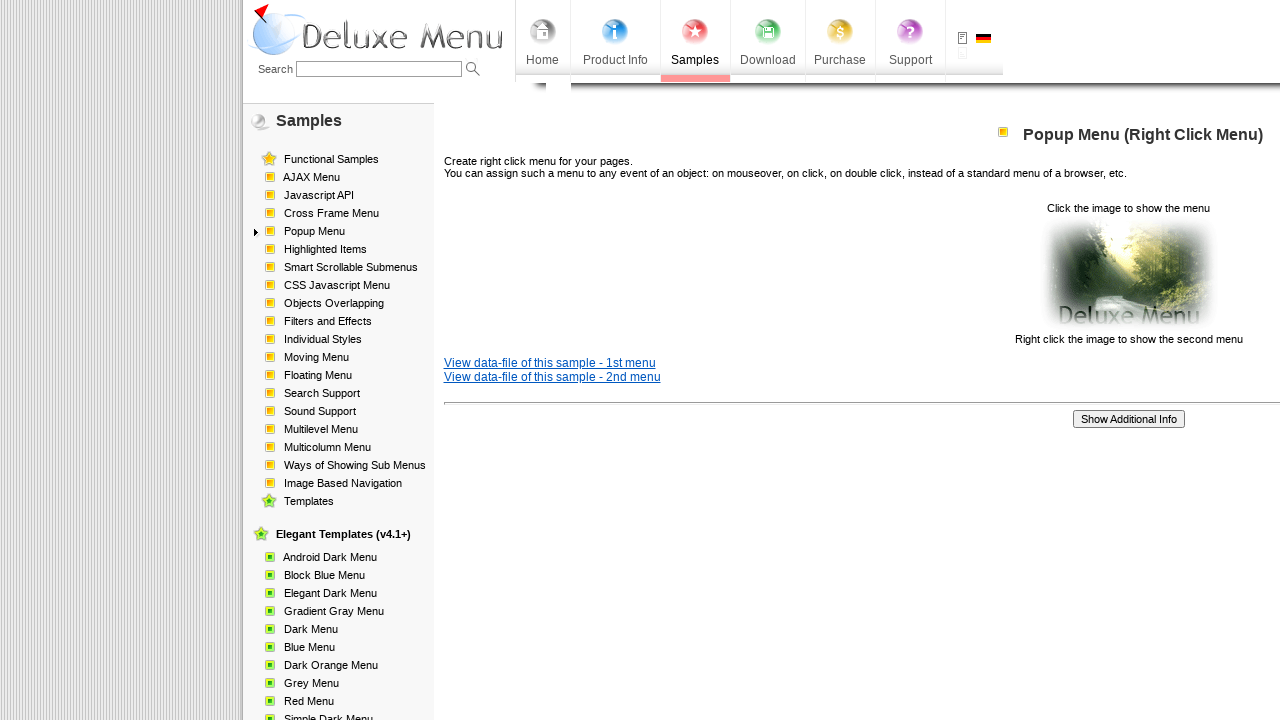